Navigates to Orange HRM login page and verifies the login button is present

Starting URL: http://orangehrm.qedgetech.com

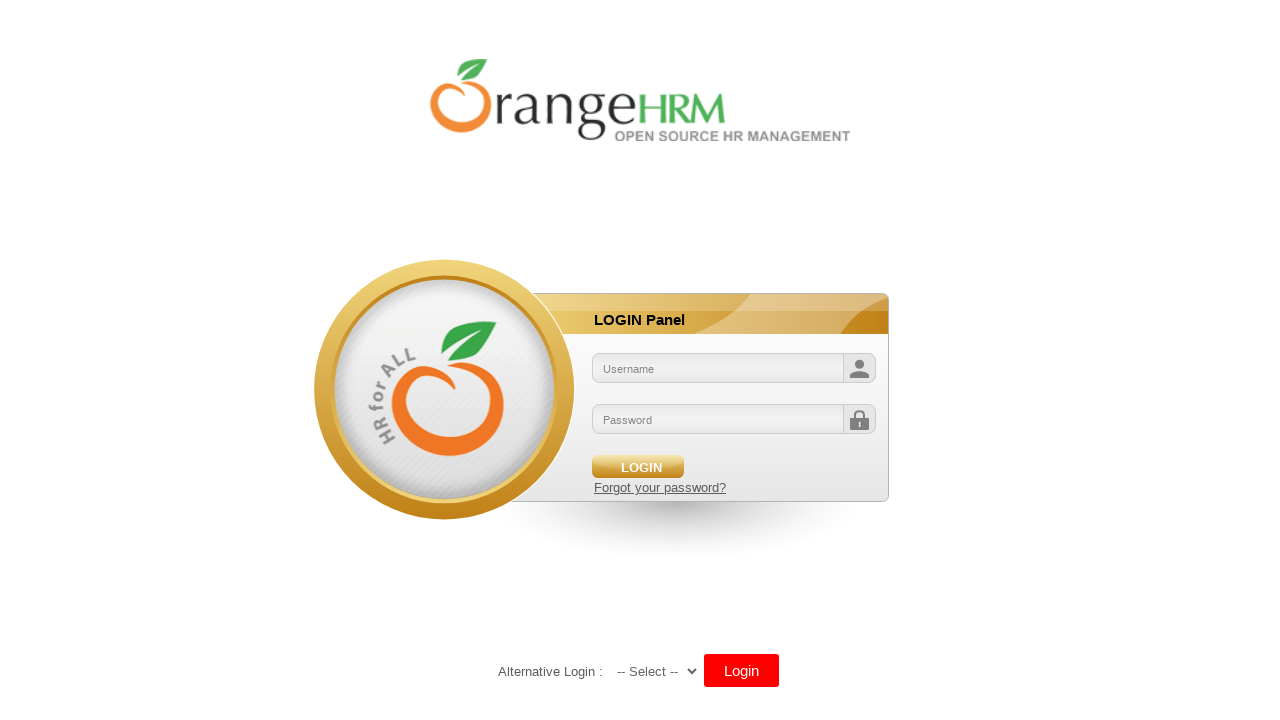

Navigated to Orange HRM login page at http://orangehrm.qedgetech.com
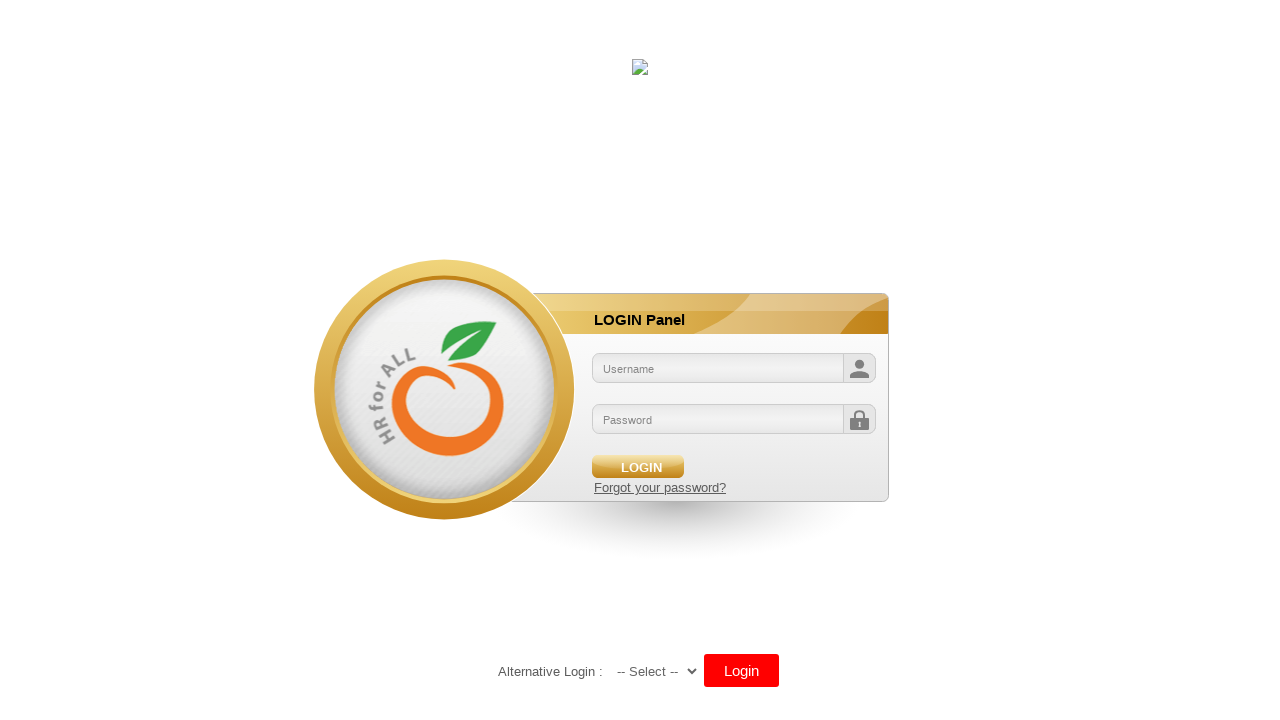

Login button (#btnLogin) is present on the page
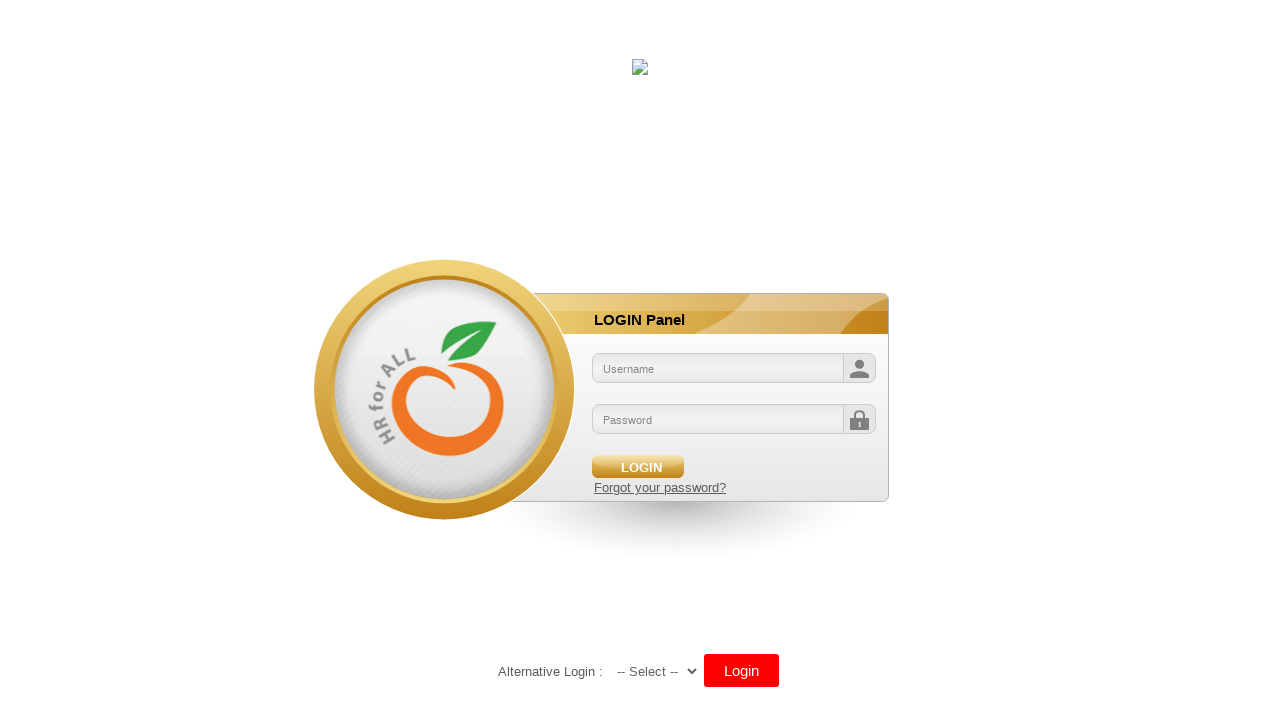

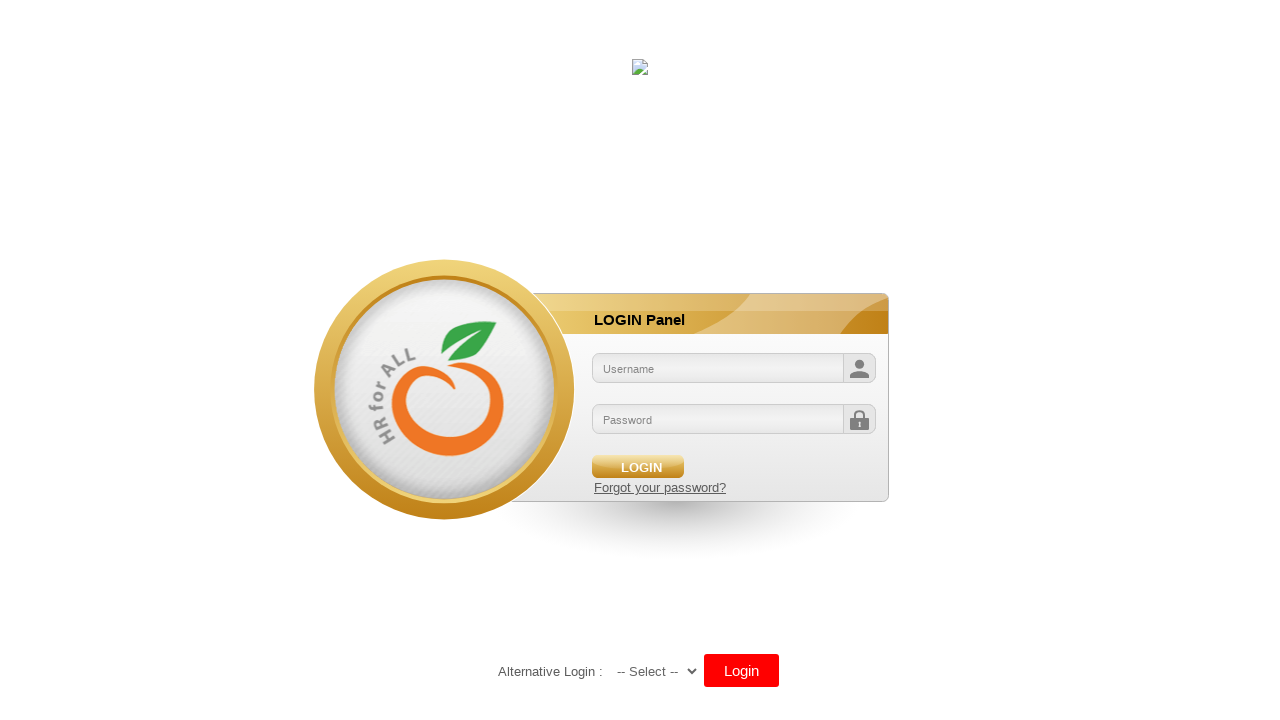